Tests contact form validation by submitting an empty form, verifying error messages appear for required fields, then filling in the mandatory fields (forename, email, message) and submitting again.

Starting URL: https://jupiter.cloud.planittesting.com/

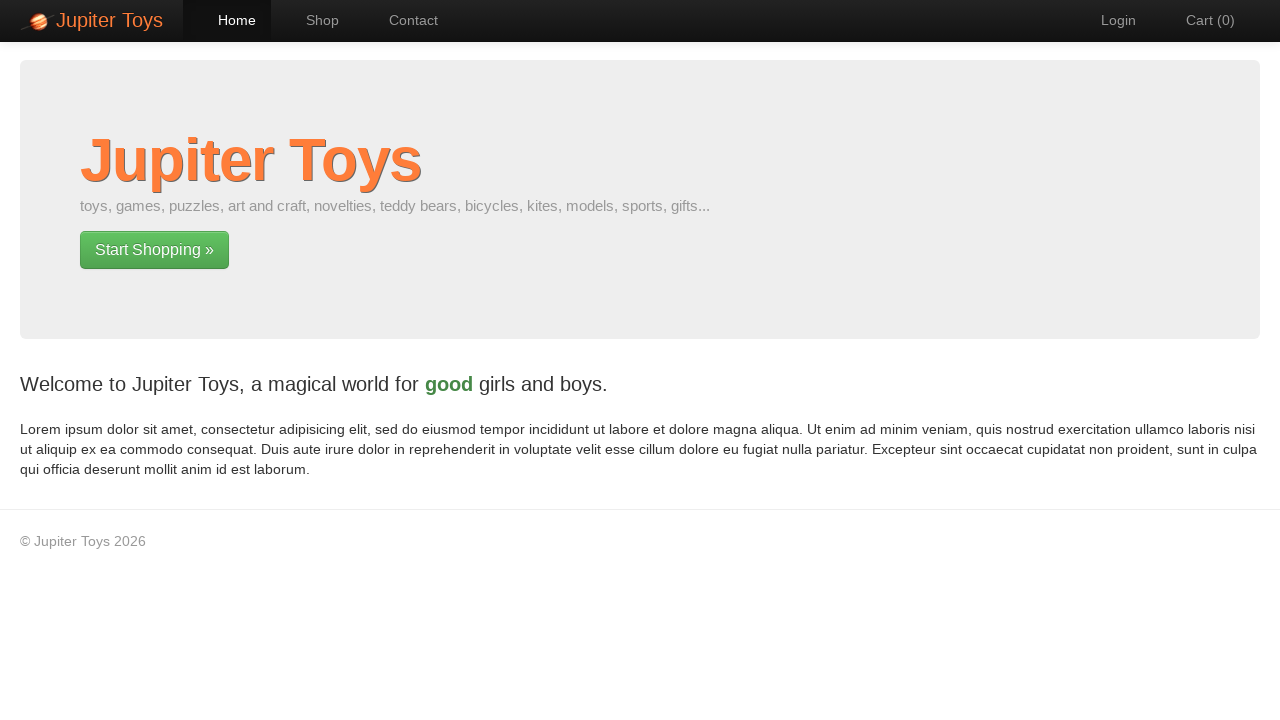

Clicked on Contact navigation link at (404, 20) on xpath=//li[@id='nav-contact']/a
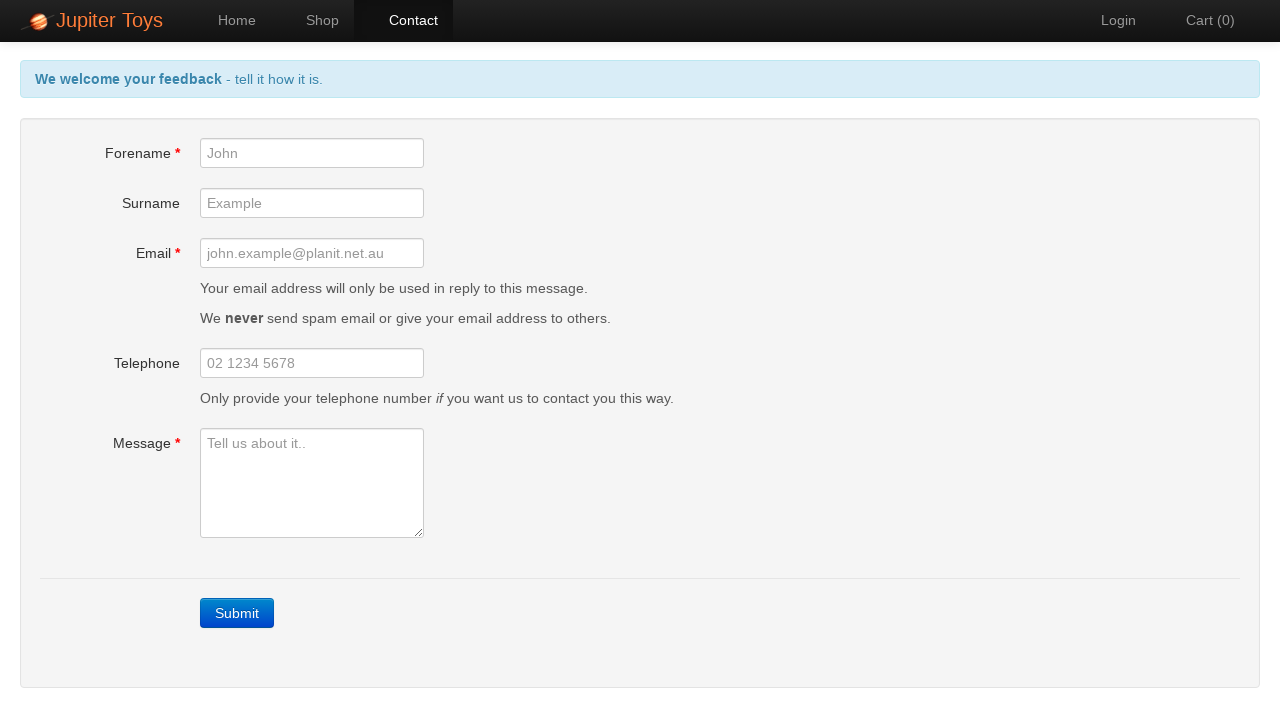

Clicked submit button with empty form at (237, 613) on xpath=//div[@class='form-actions']/a
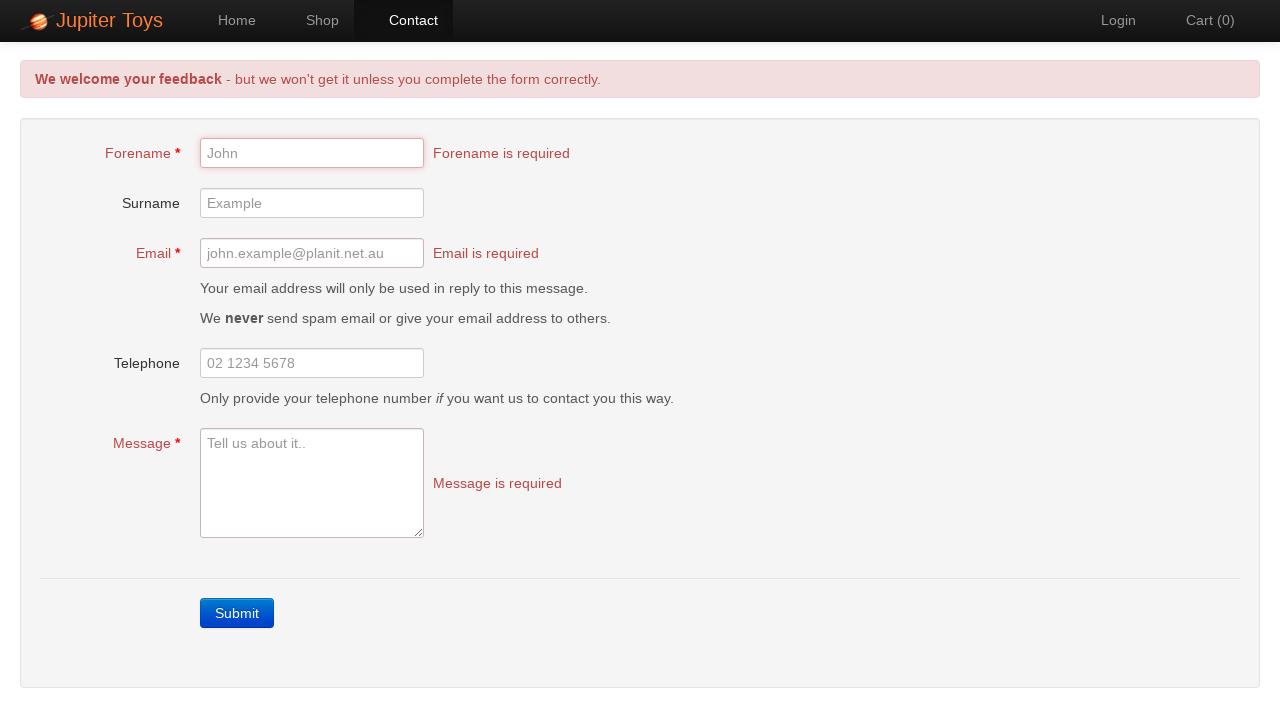

Error messages appeared for required fields
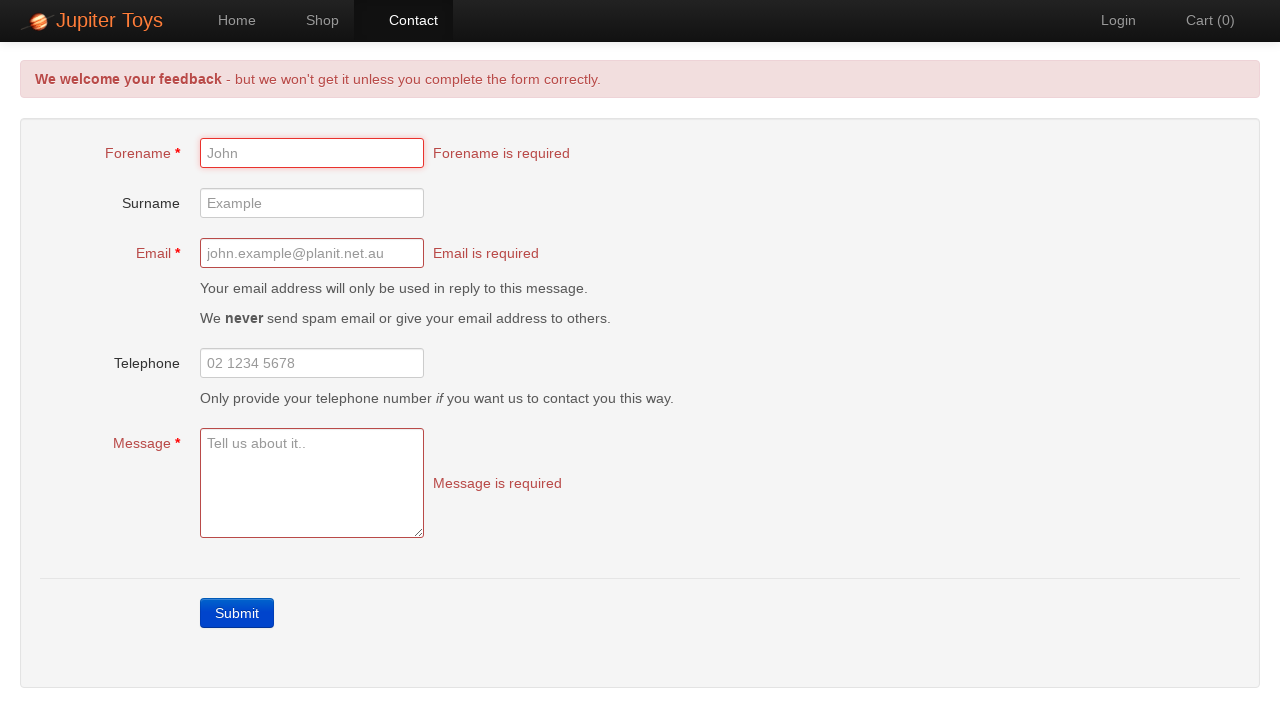

Retrieved forename error message text
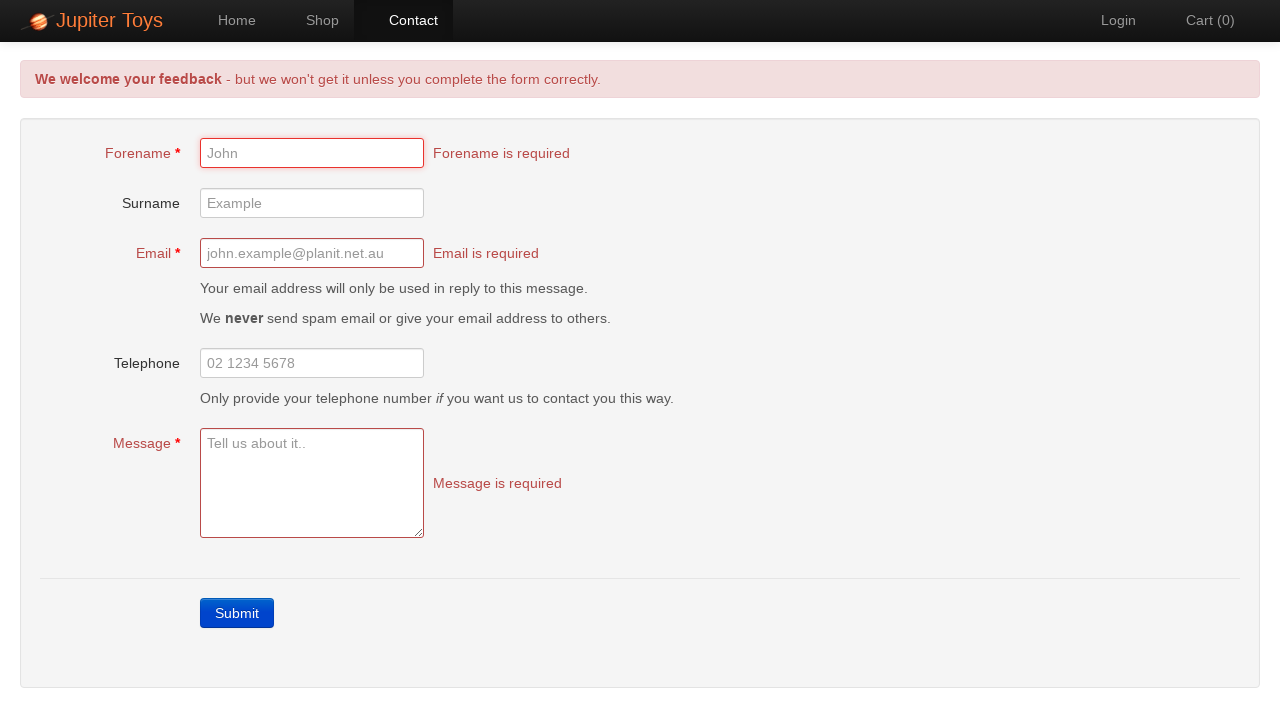

Retrieved email error message text
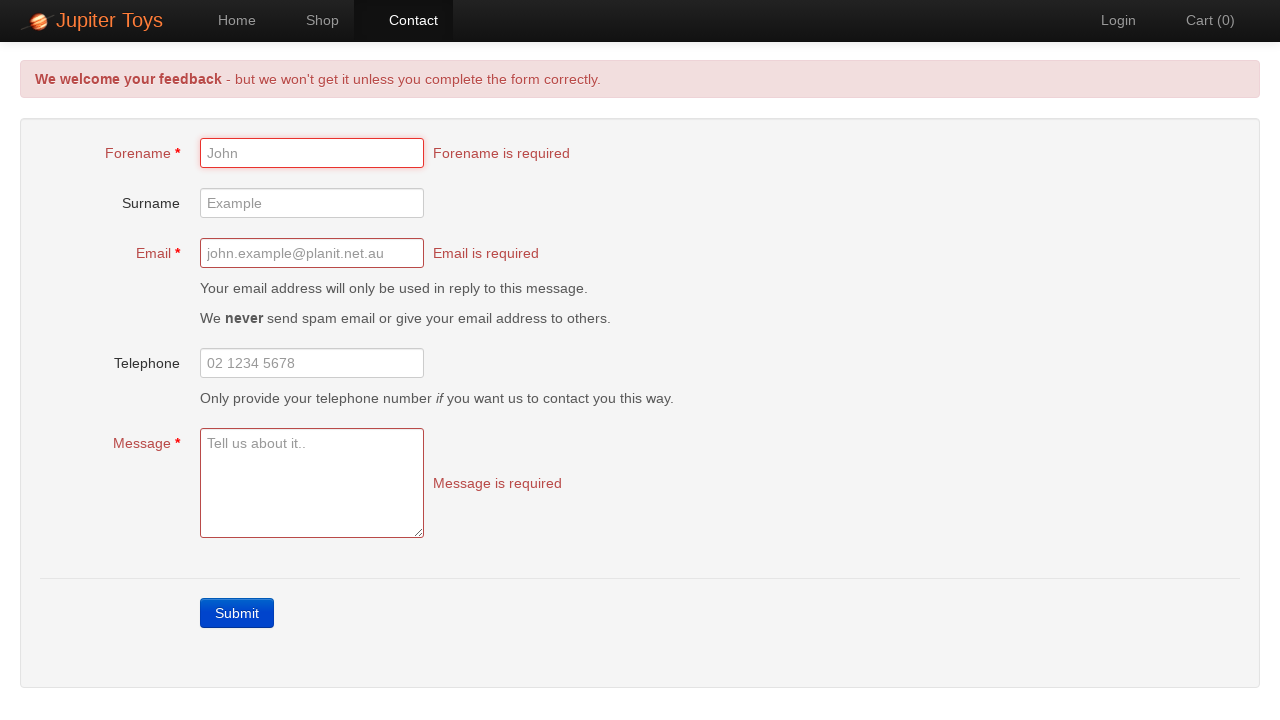

Retrieved message error message text
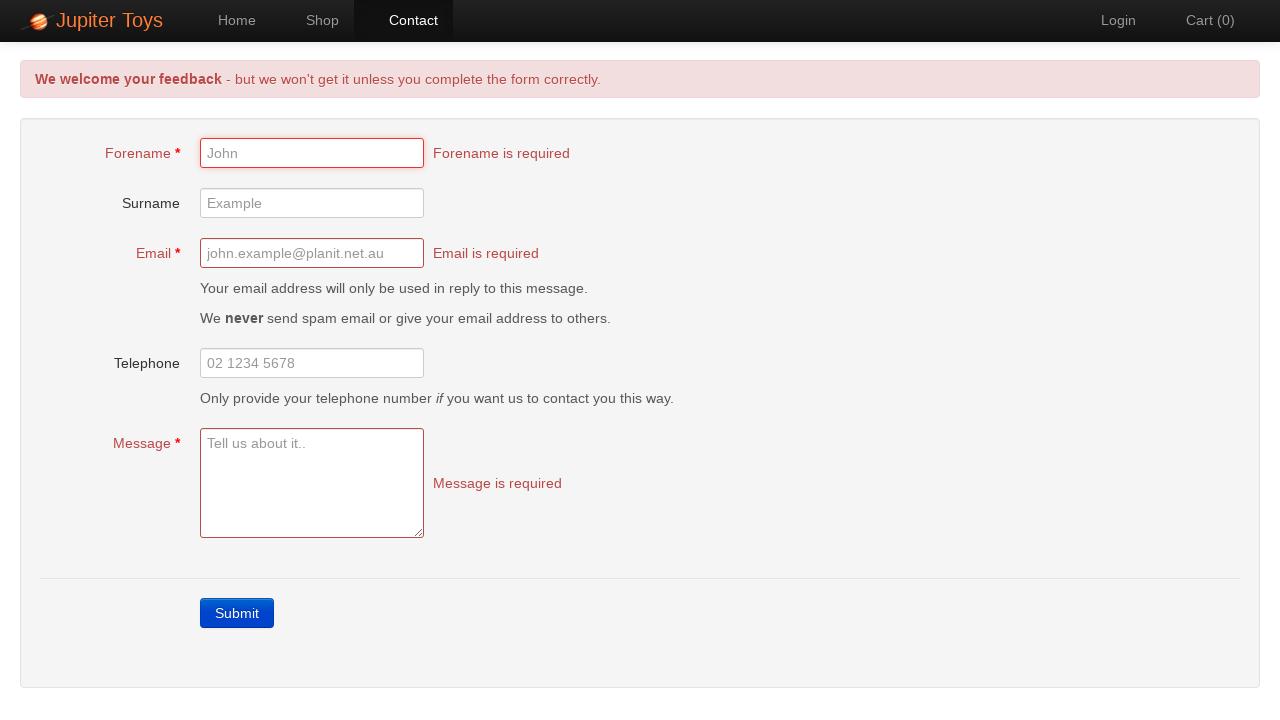

Verified forename error message: 'Forename is required'
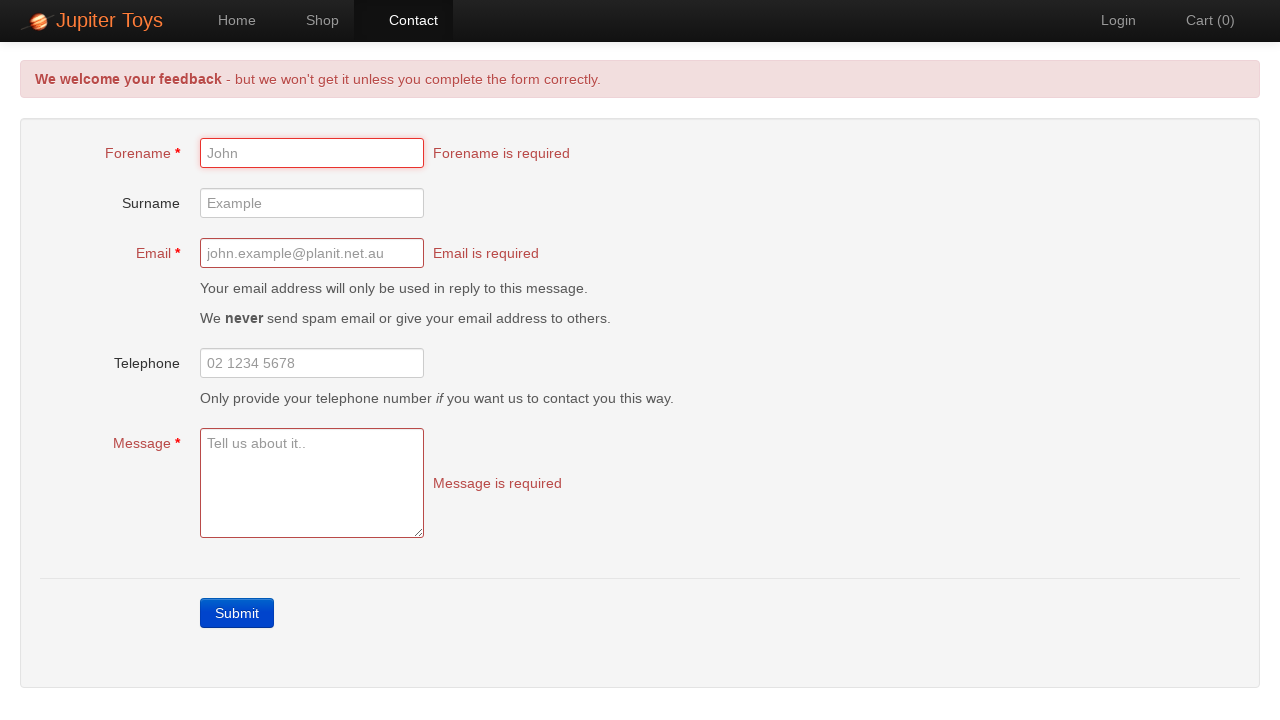

Verified email error message: 'Email is required'
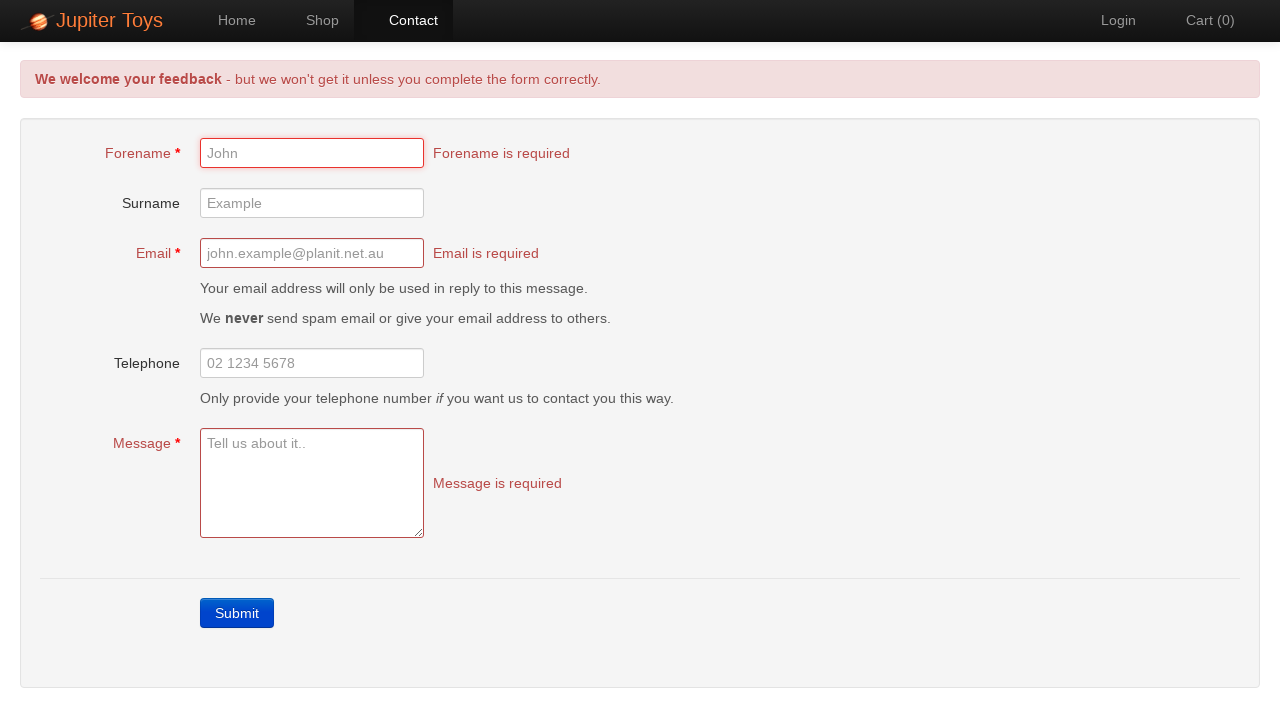

Verified message error message: 'Message is required'
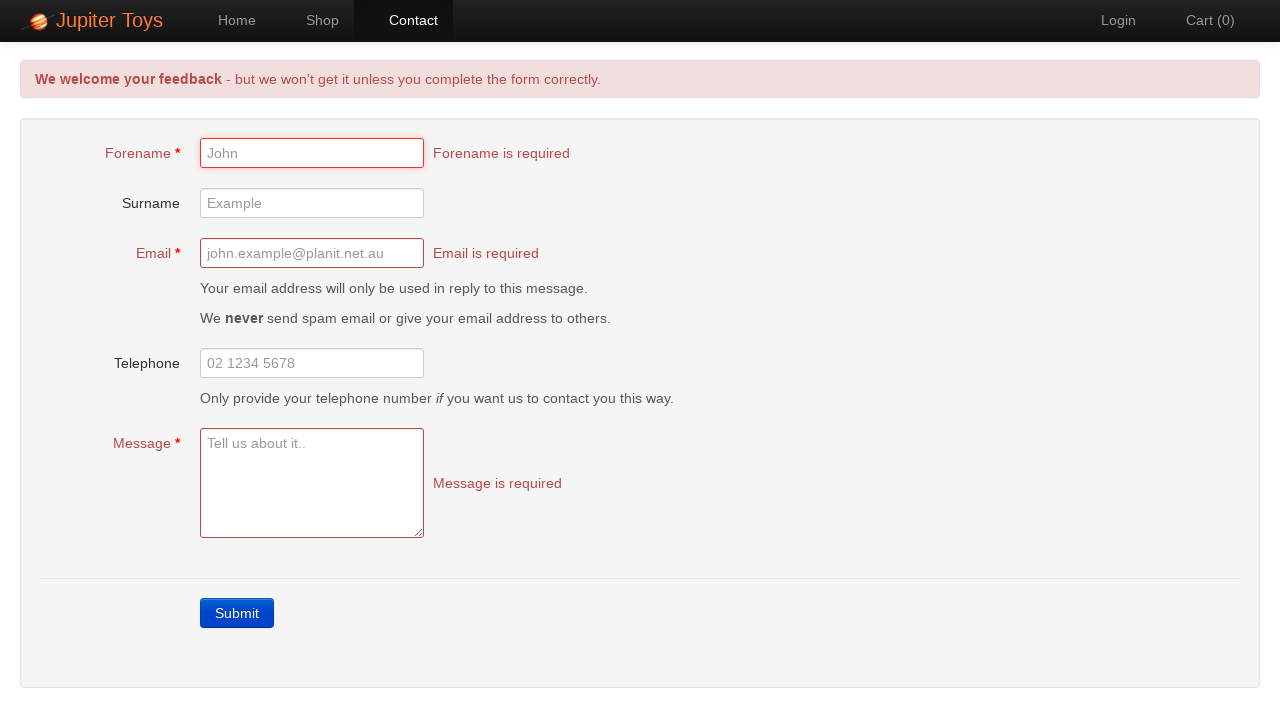

Filled forename field with 'John' on #forename
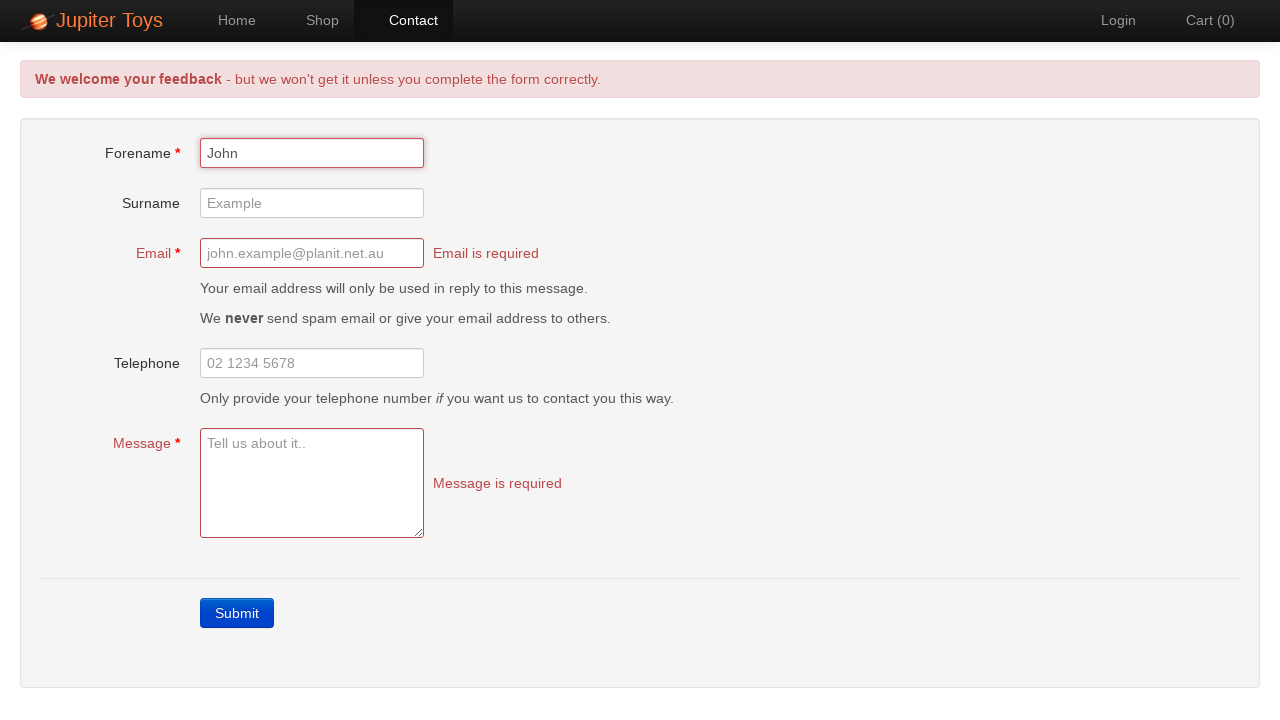

Filled email field with 'John.example@planit.net.au' on #email
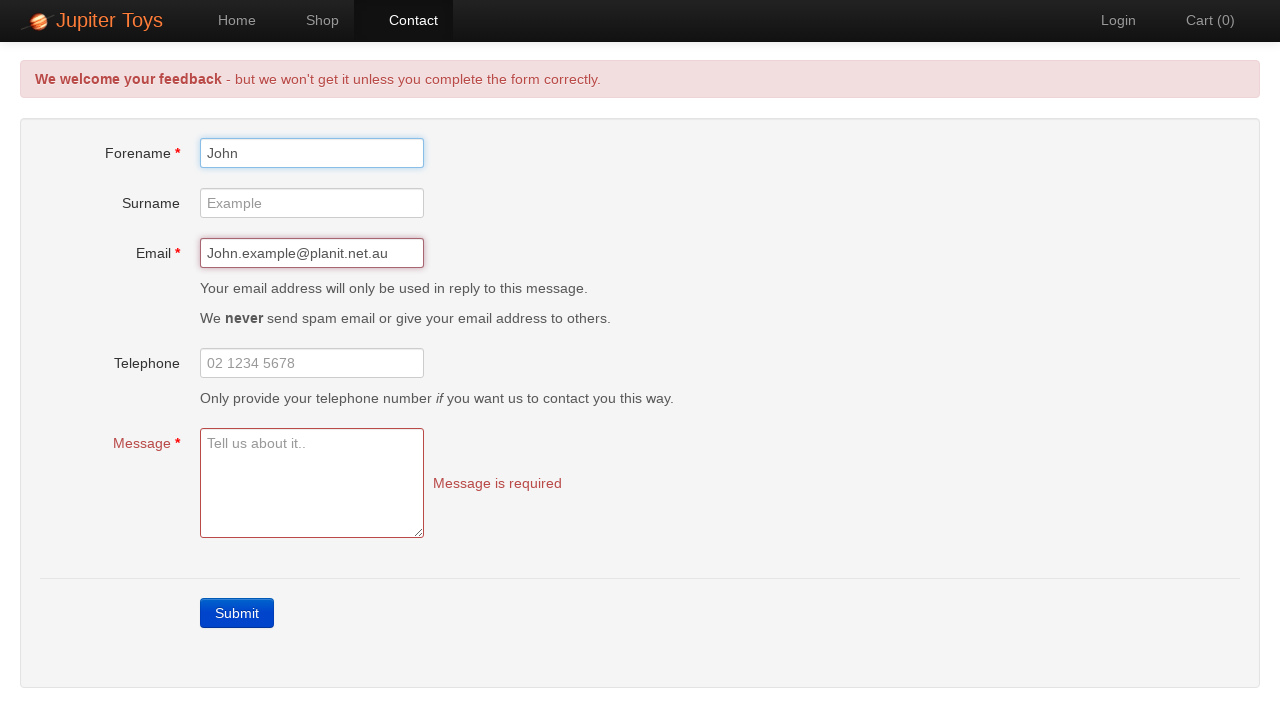

Filled message field with 'They are great!' on #message
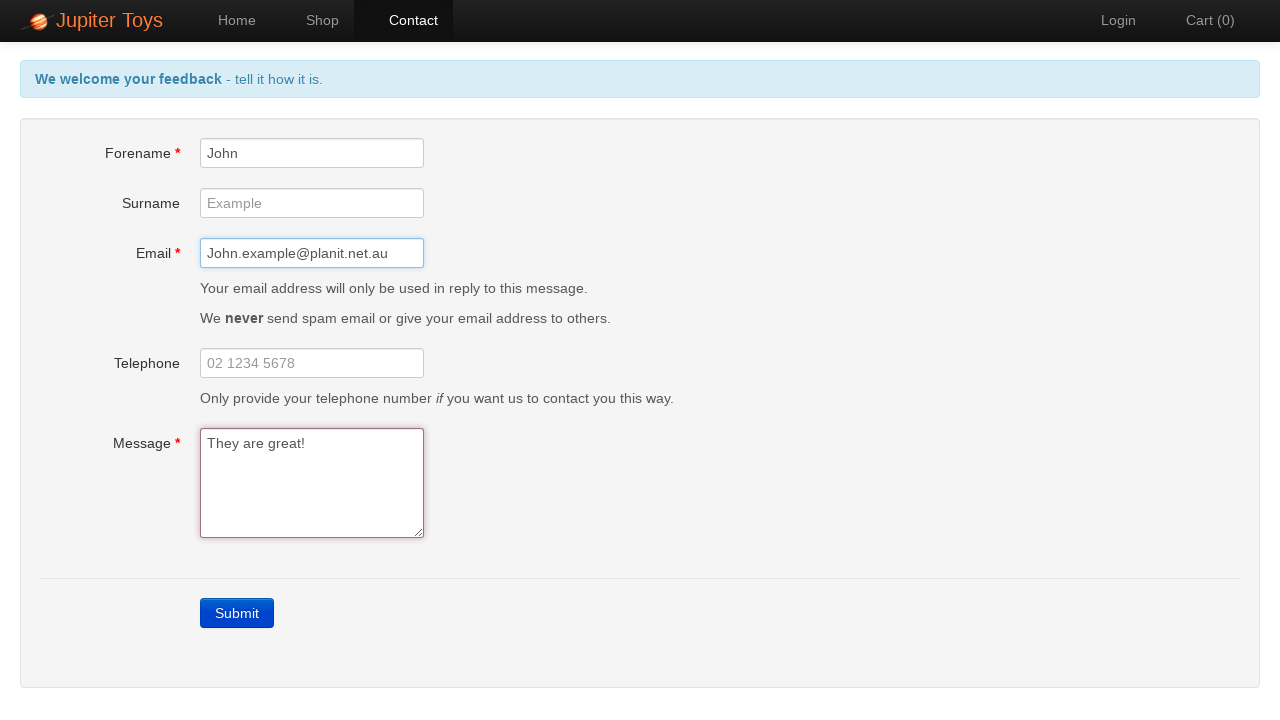

Clicked submit button with all mandatory fields filled at (237, 613) on xpath=//div[@class='form-actions']/a
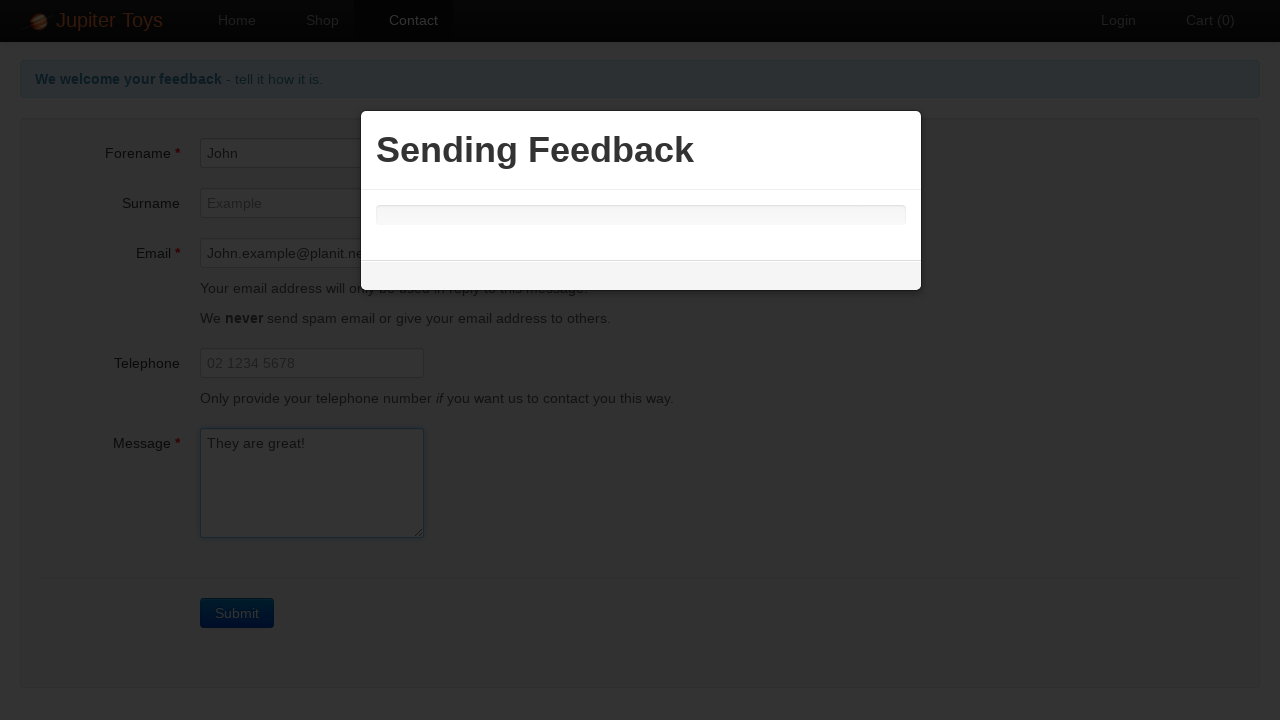

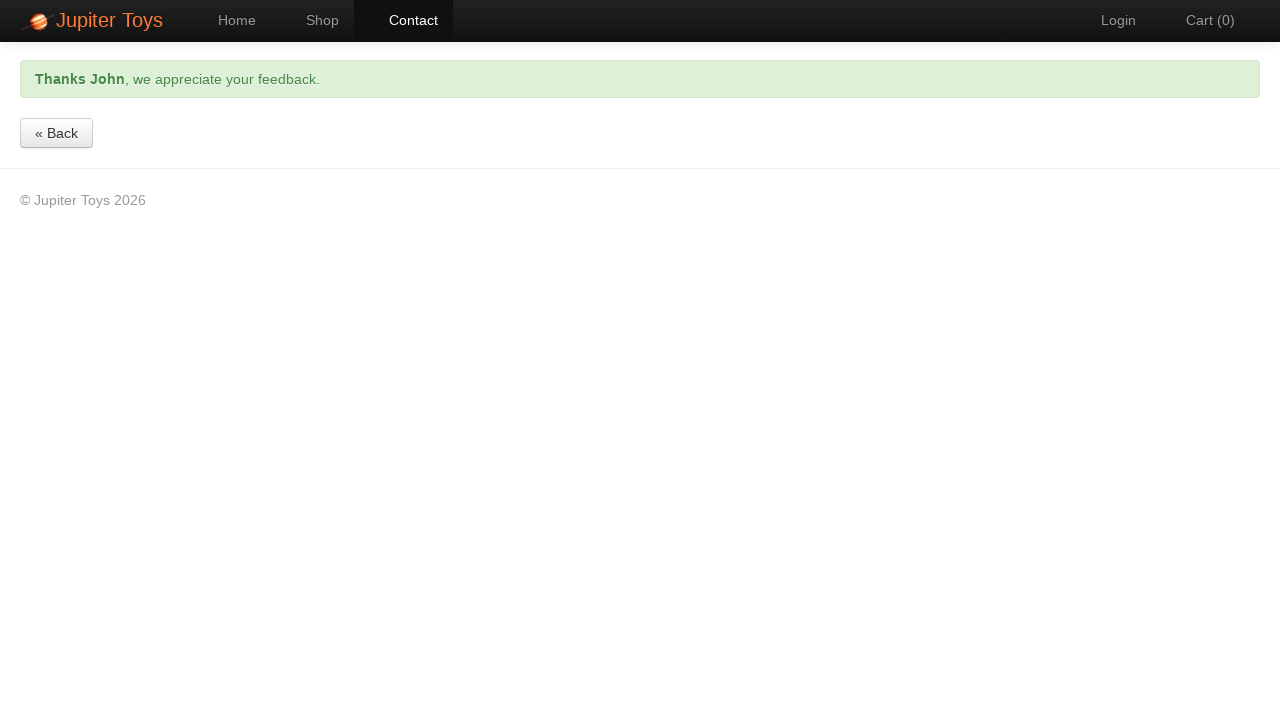